Tests iframe handling by switching to a frame and entering text into a text field within the iframe

Starting URL: http://demo.automationtesting.in/Frames.html

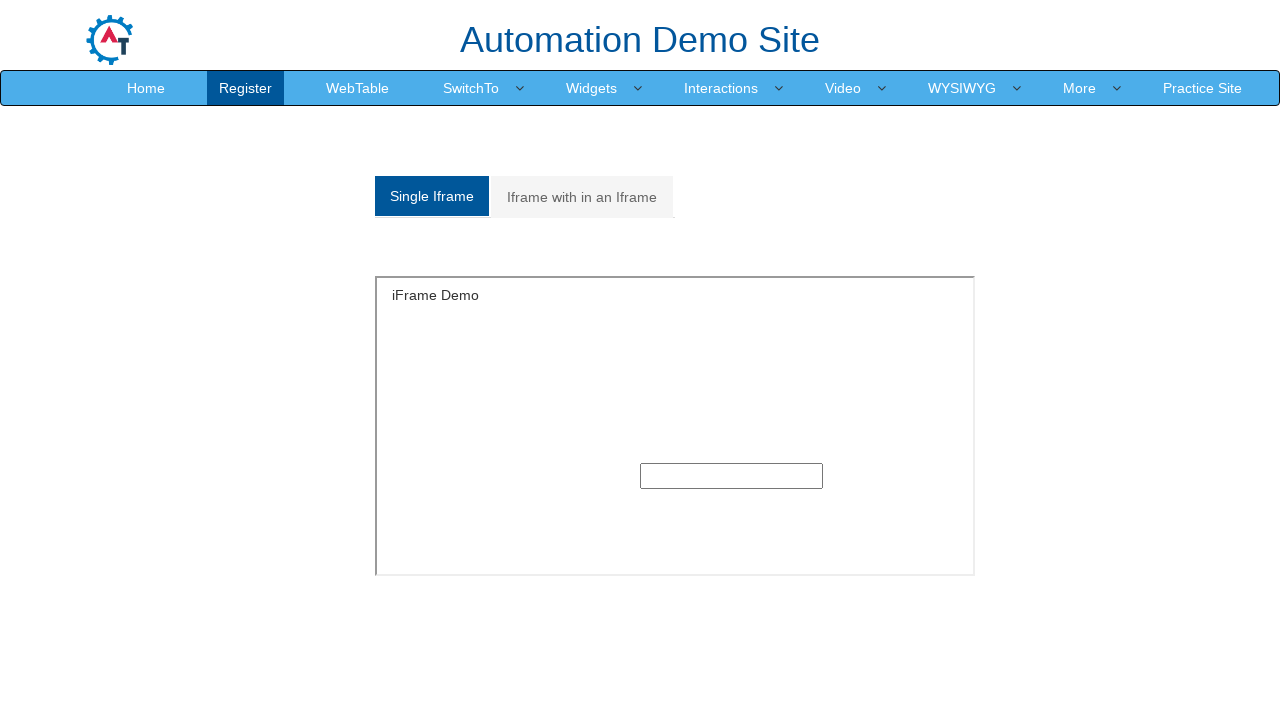

Located iframe with id 'singleframe'
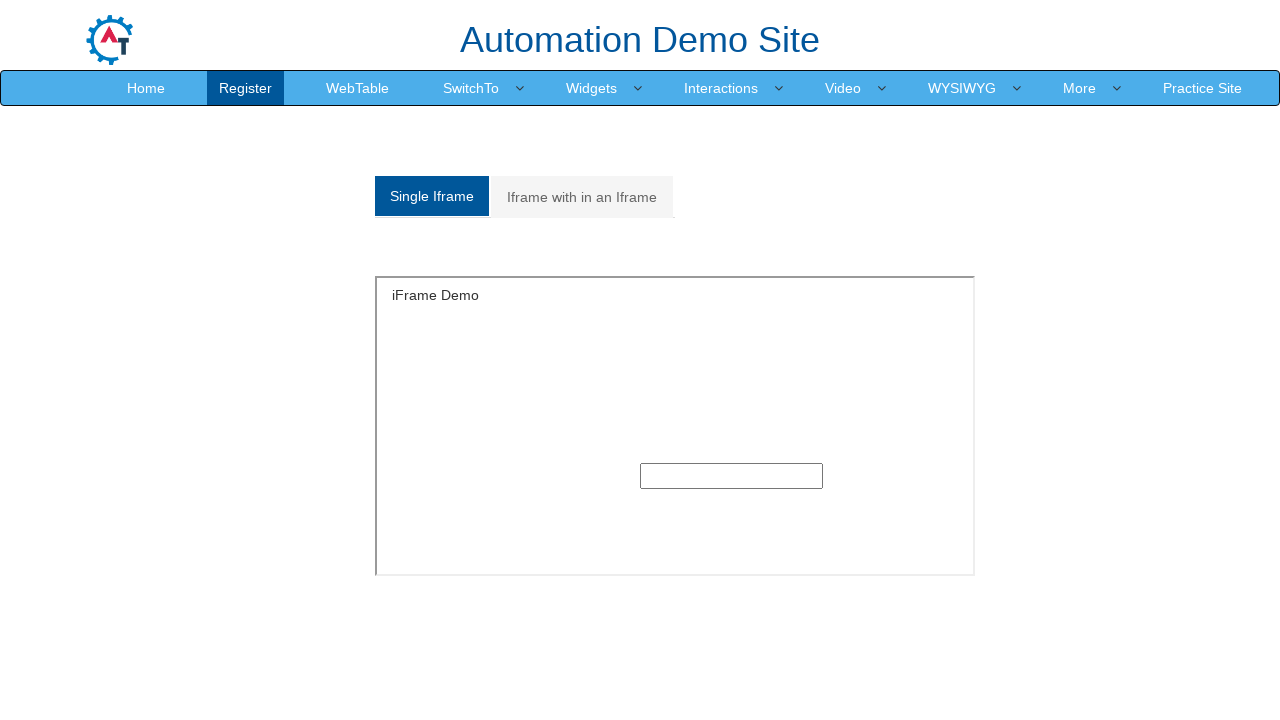

Entered 'Kohli' into text field within iframe on #singleframe >> internal:control=enter-frame >> input[type='text']
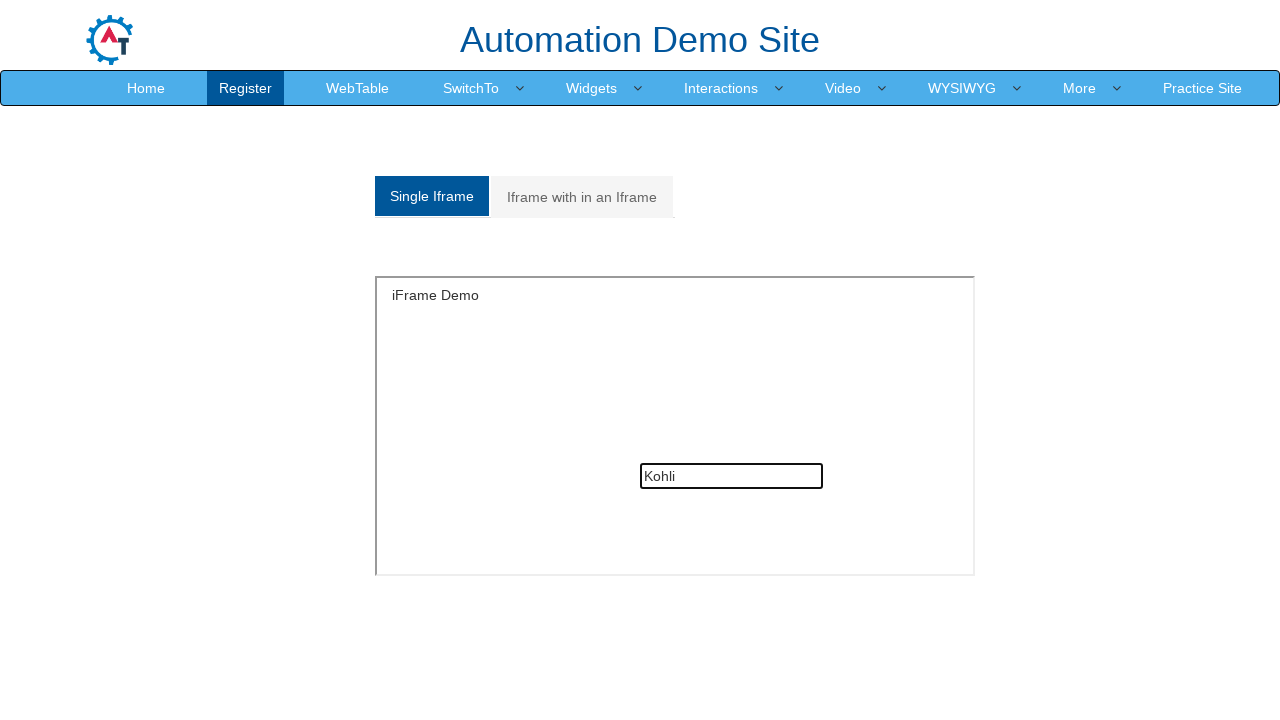

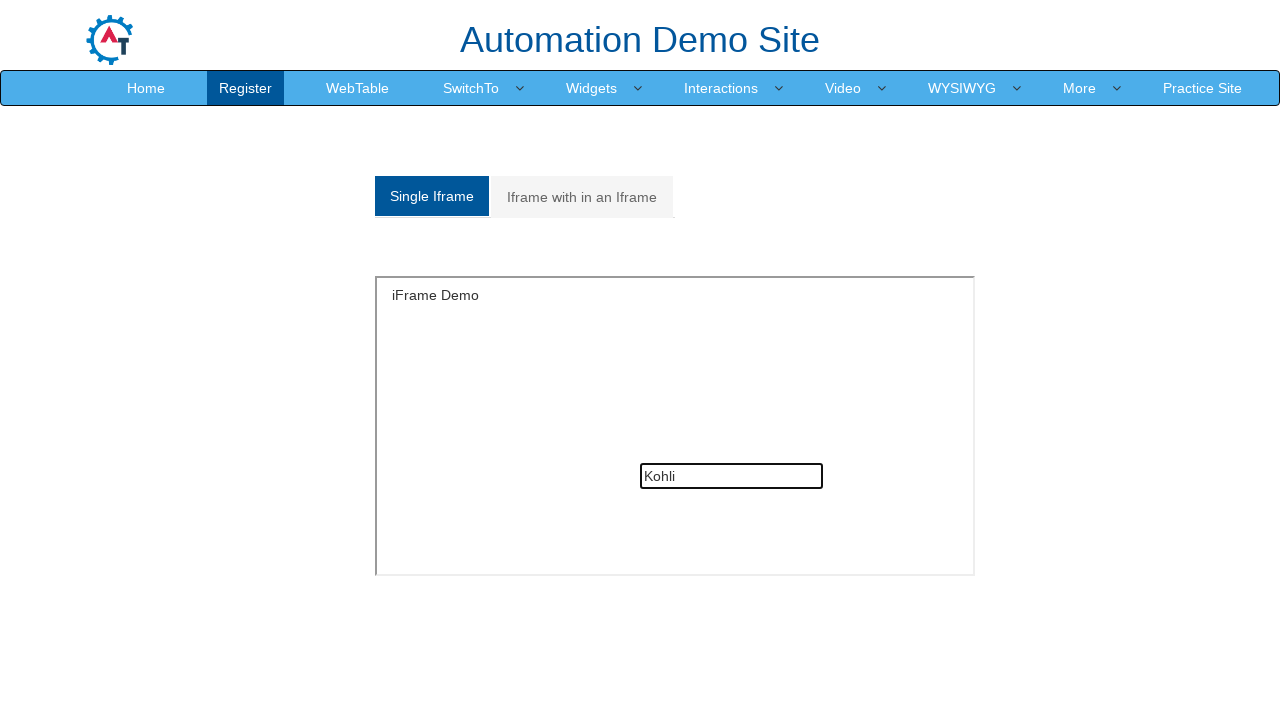